Tests the search functionality on python.org by searching for "pycon" and verifying that search results are displayed

Starting URL: http://www.python.org

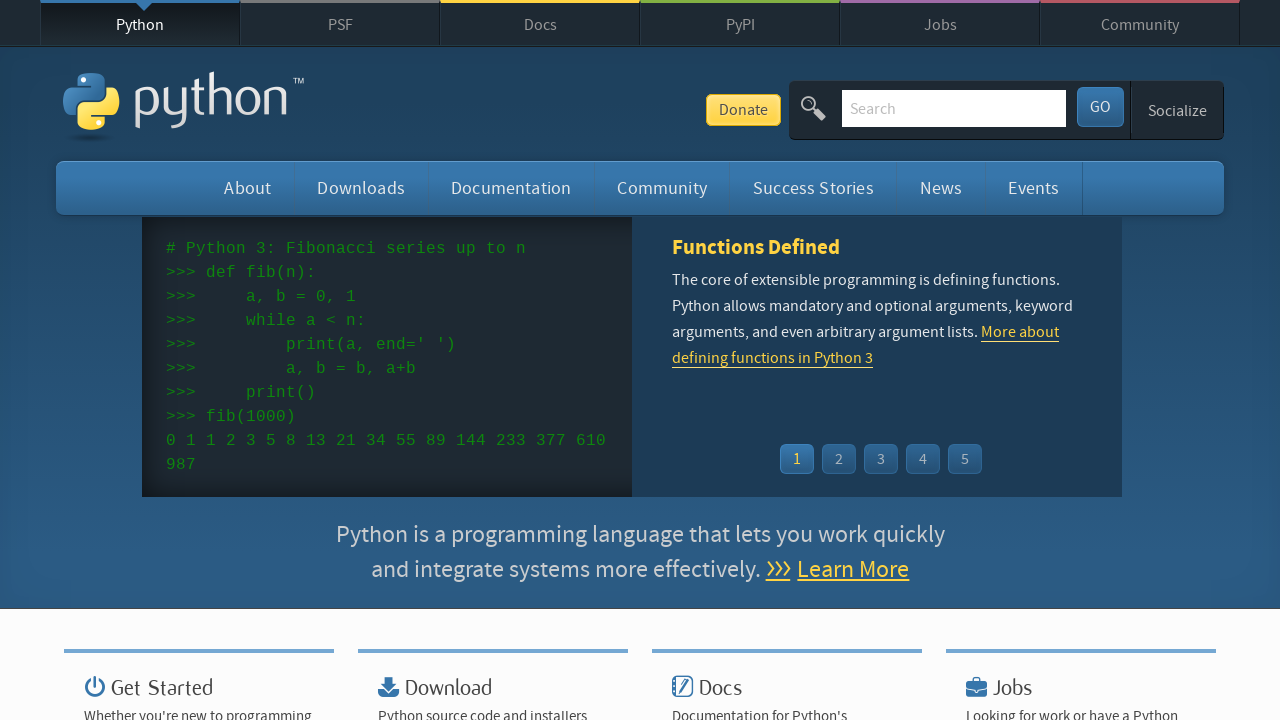

Verified page title contains 'Python'
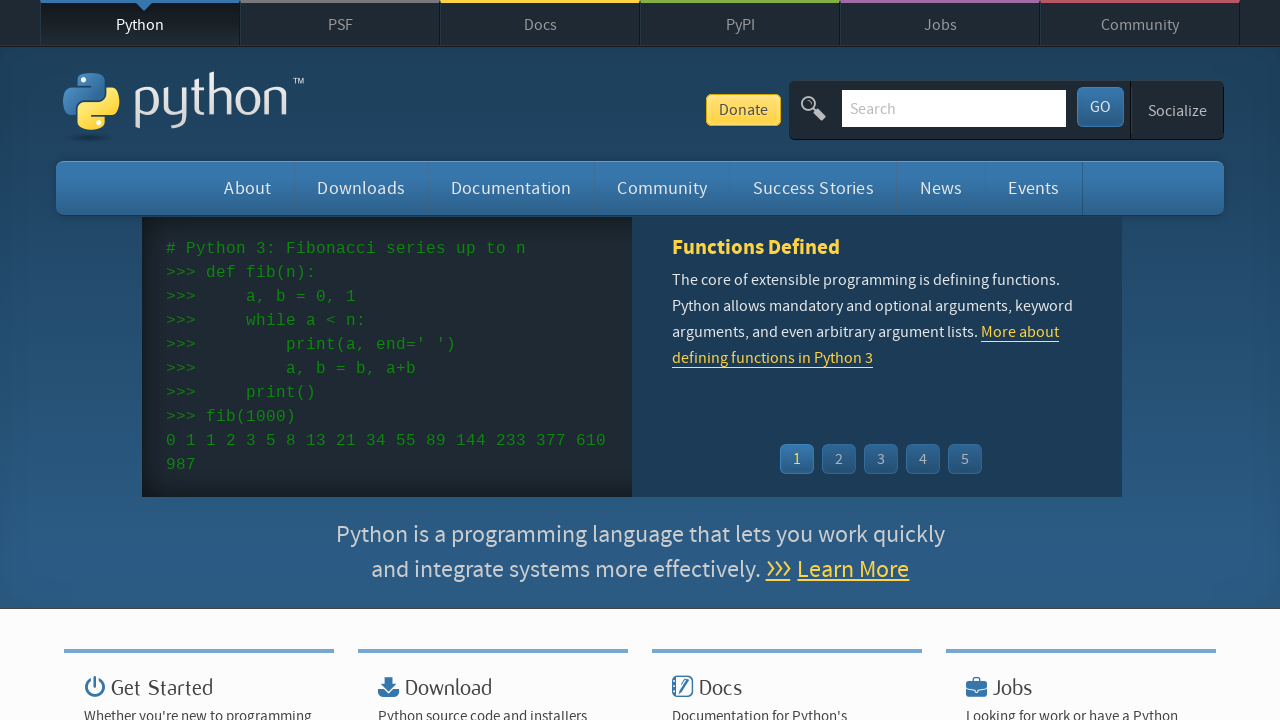

Filled search field with 'pycon' on input[name='q']
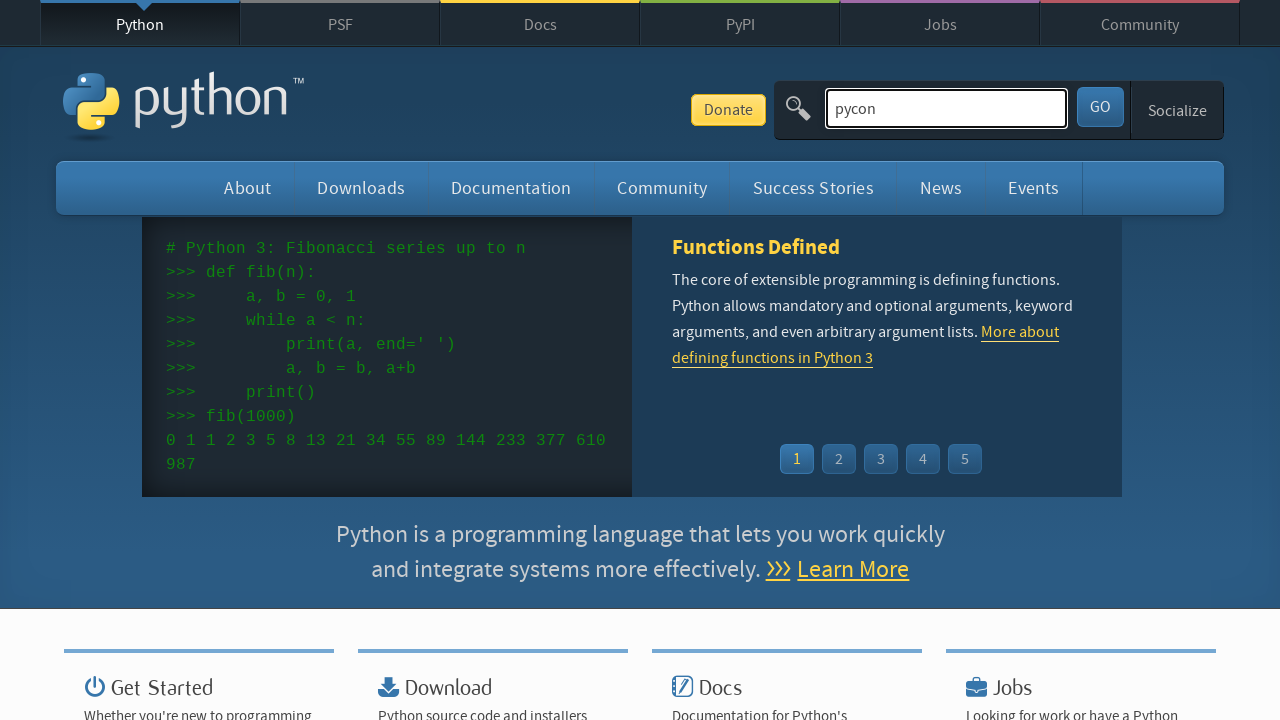

Clicked search submit button at (1100, 107) on button[type='submit']
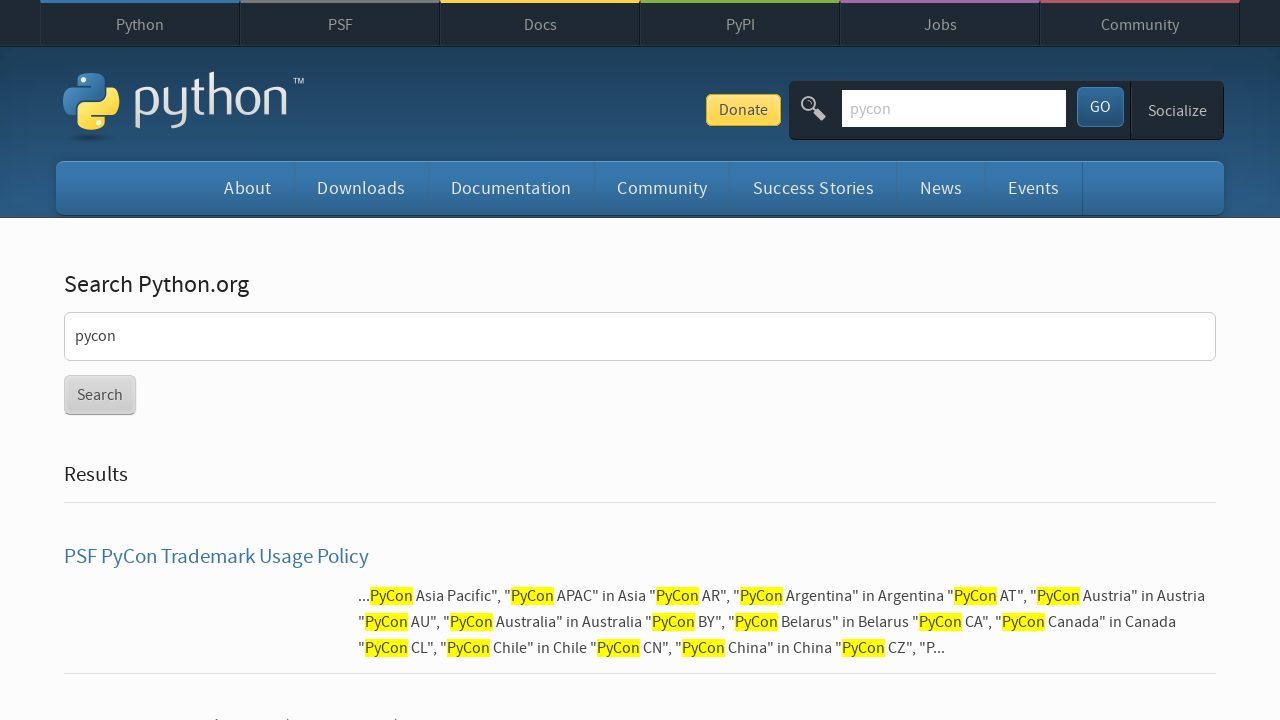

Search results appeared on page
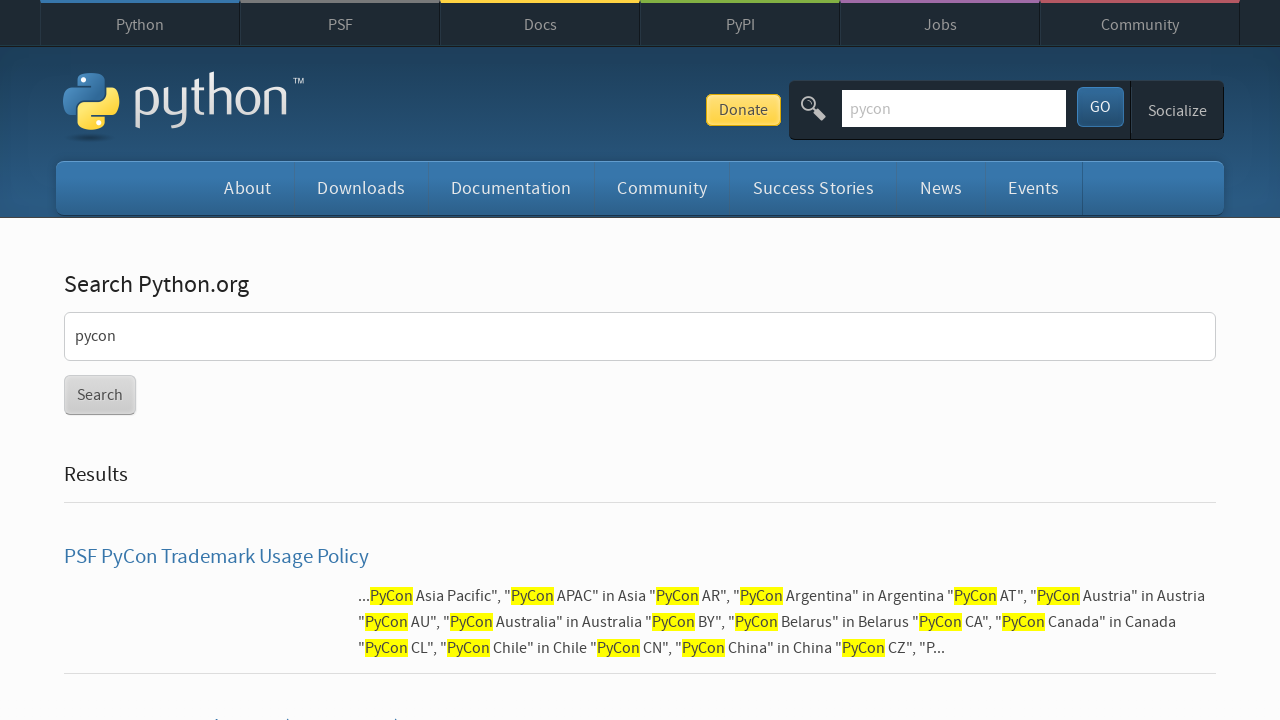

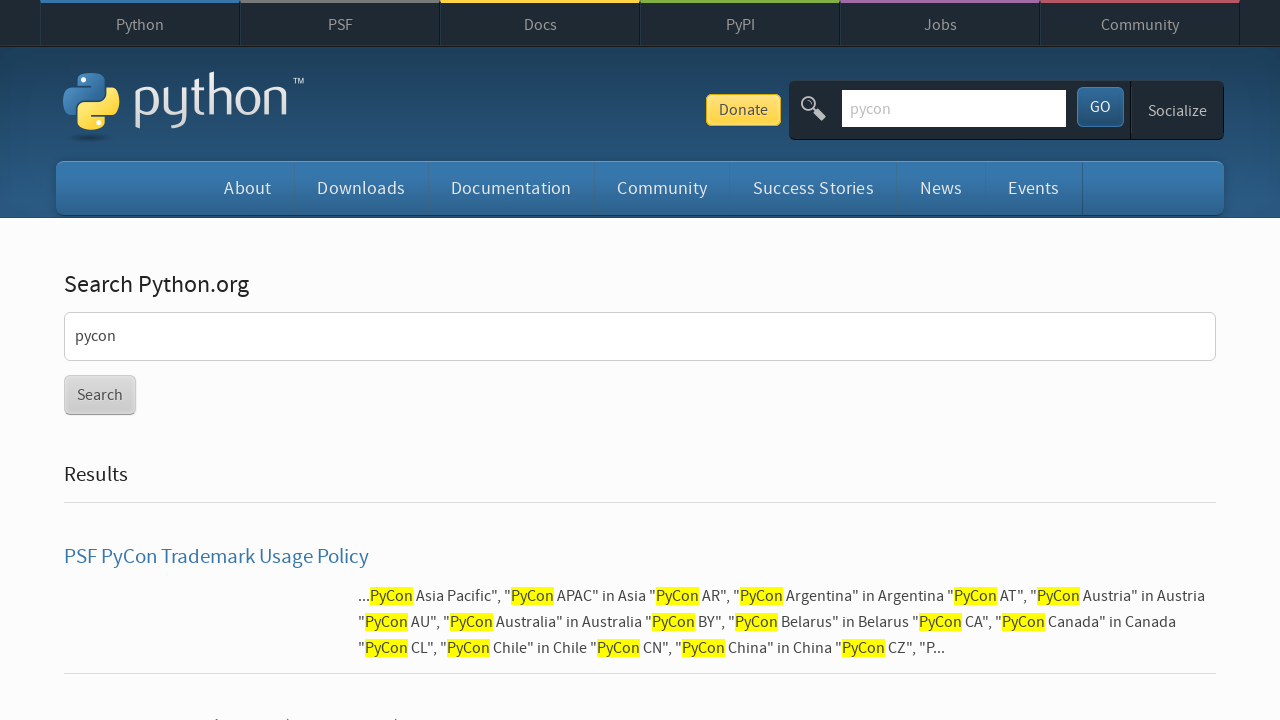